Tests clicking a link by ID selector and verifies the alert message

Starting URL: https://igorsmasc.github.io/botoes_atividade_selenium/

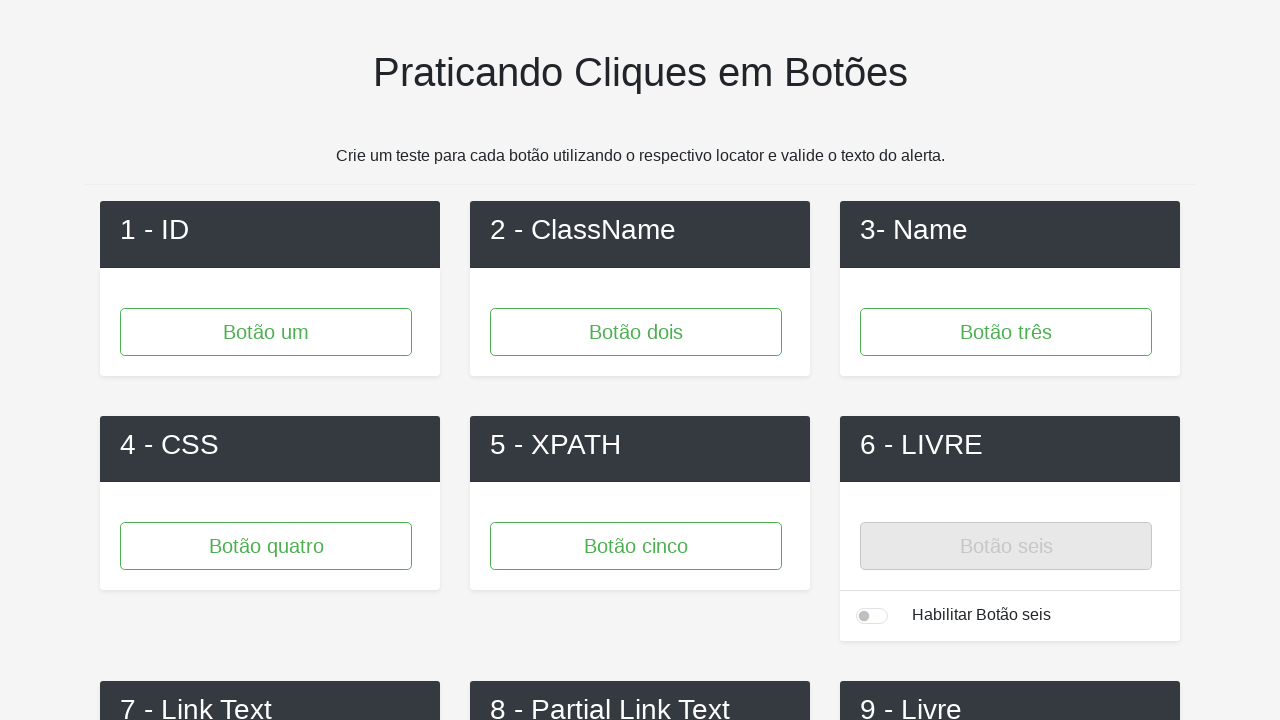

Clicked link with ID 'link3' at (1010, 361) on #link3
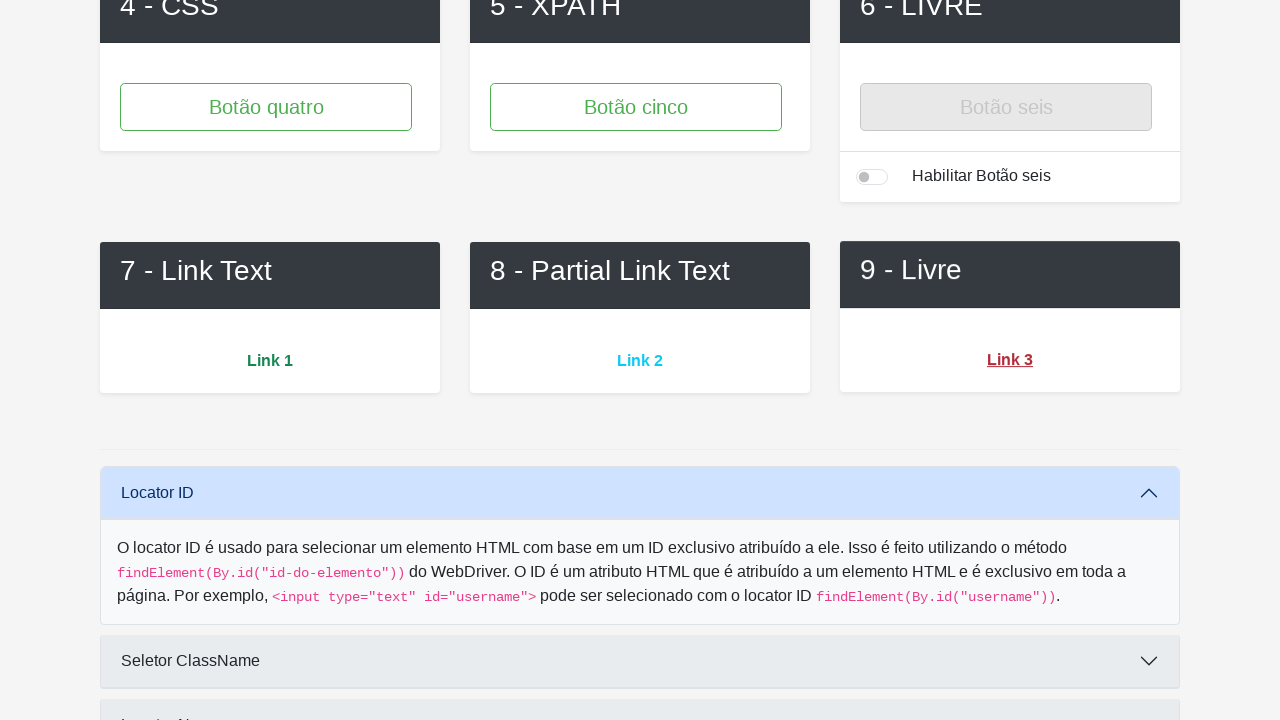

Set up dialog handler to accept alerts
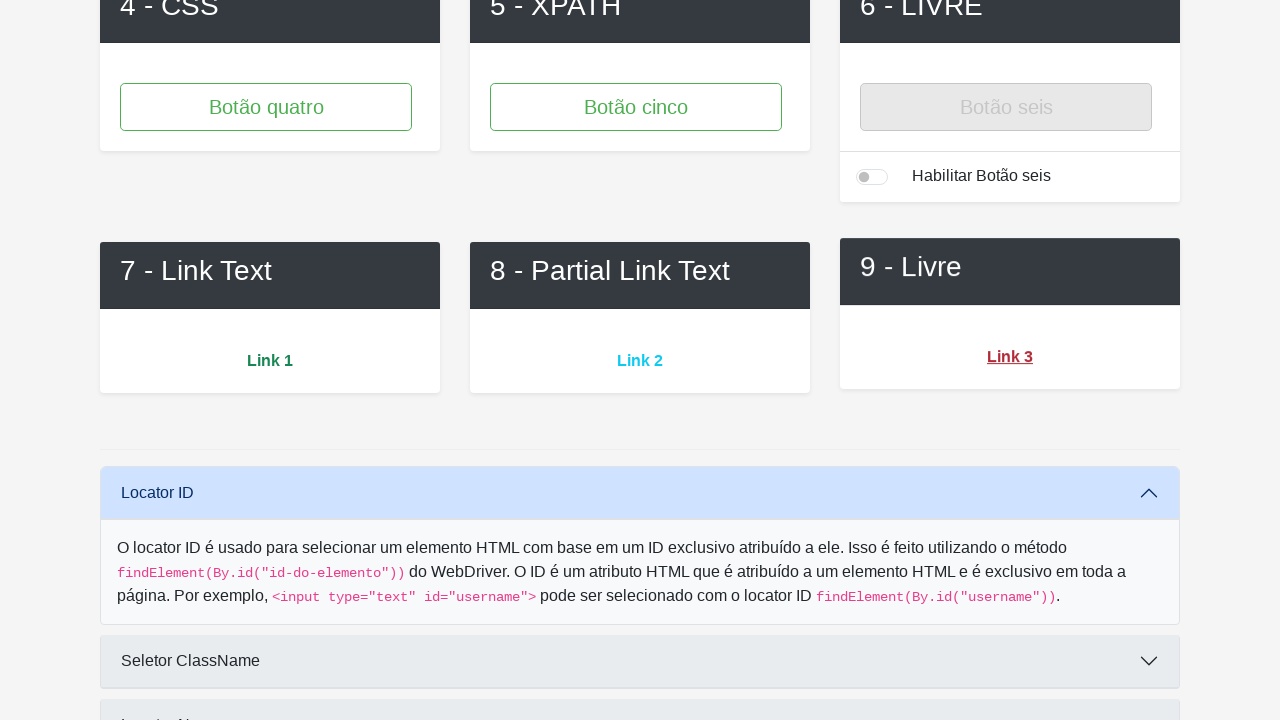

Waited 500ms for alert to appear and be handled
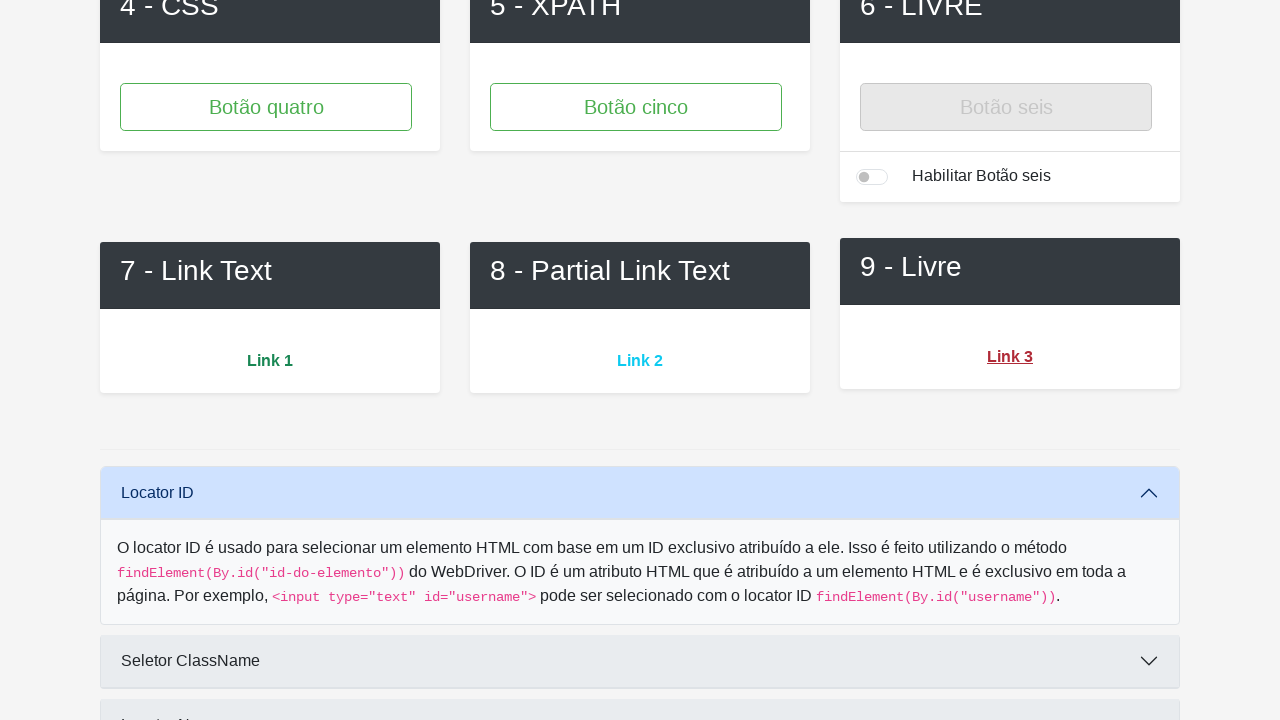

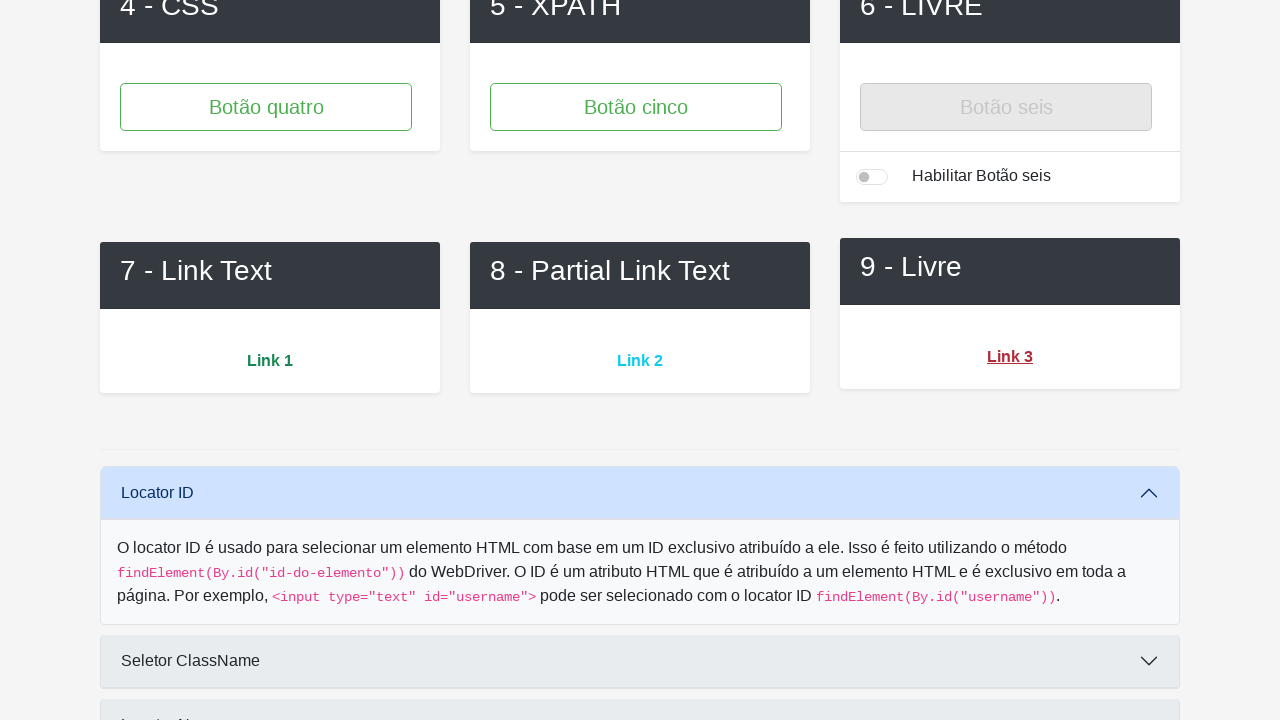